Tests the Indian Railways train search functionality by entering source and destination stations, then verifying train list results are displayed

Starting URL: https://erail.in/

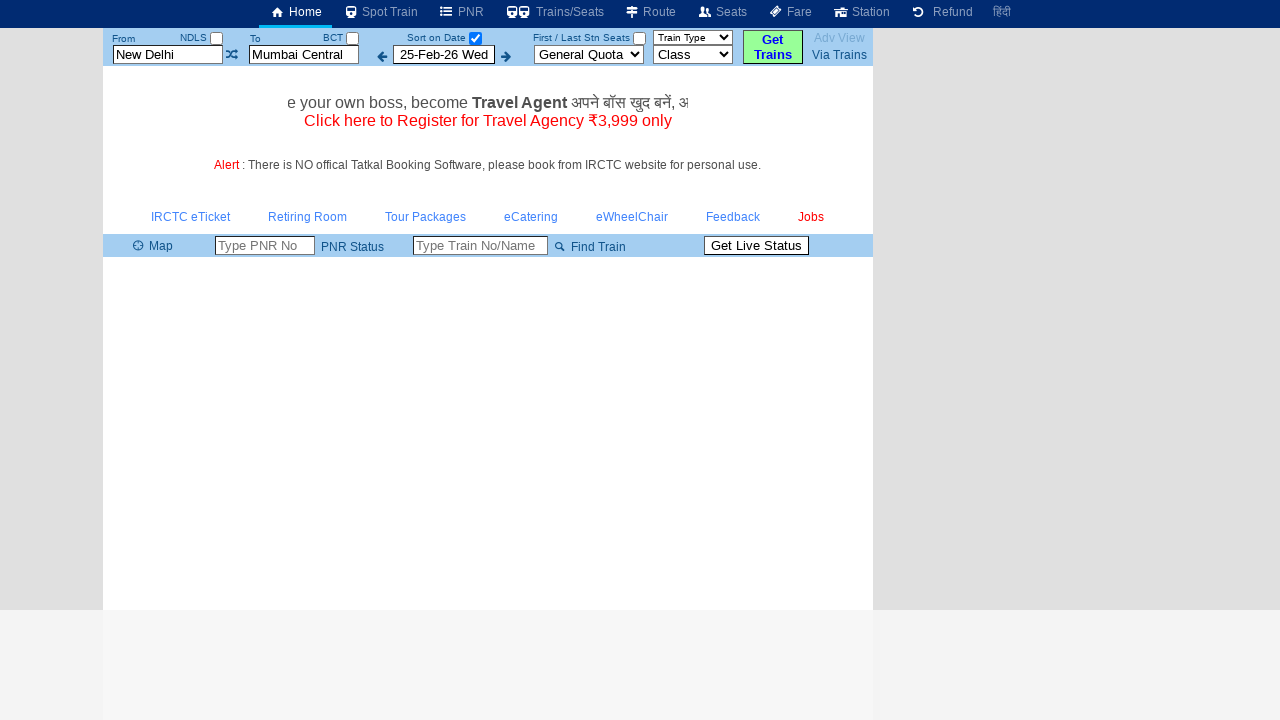

Cleared source station field on #txtStationFrom
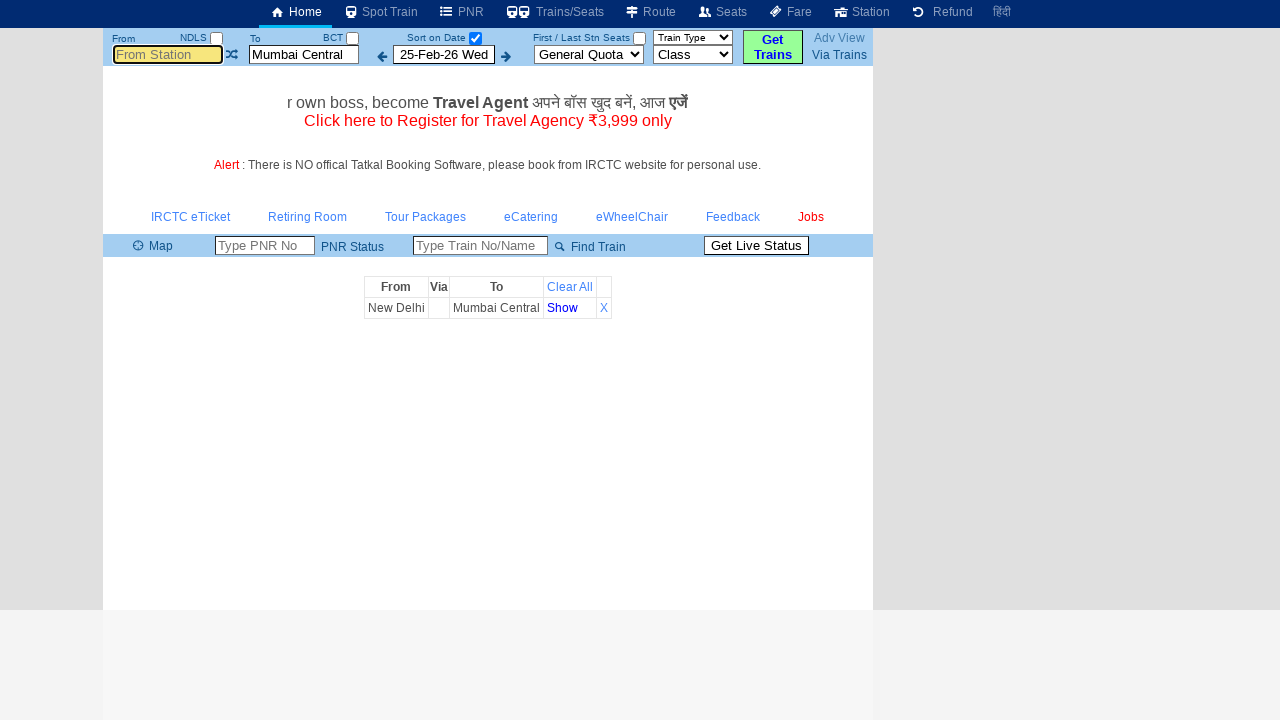

Filled source station with 'MAS' (Chennai Central) on #txtStationFrom
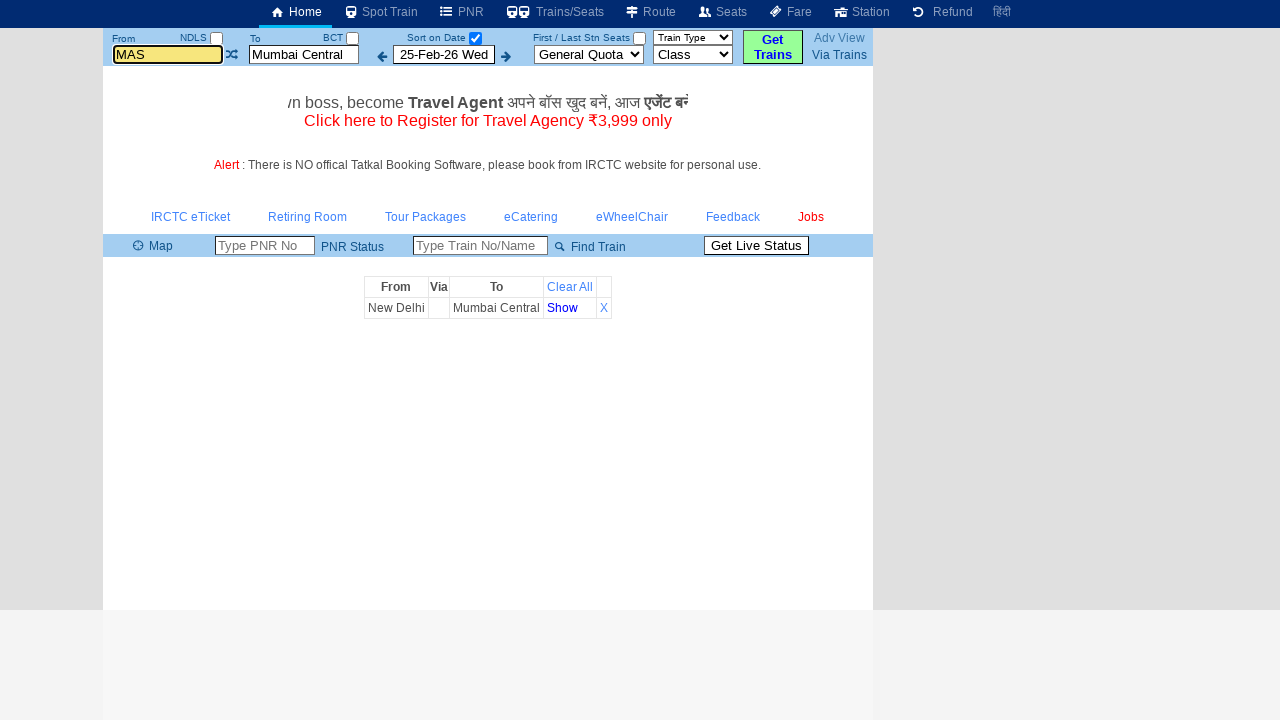

Cleared destination station field on #txtStationTo
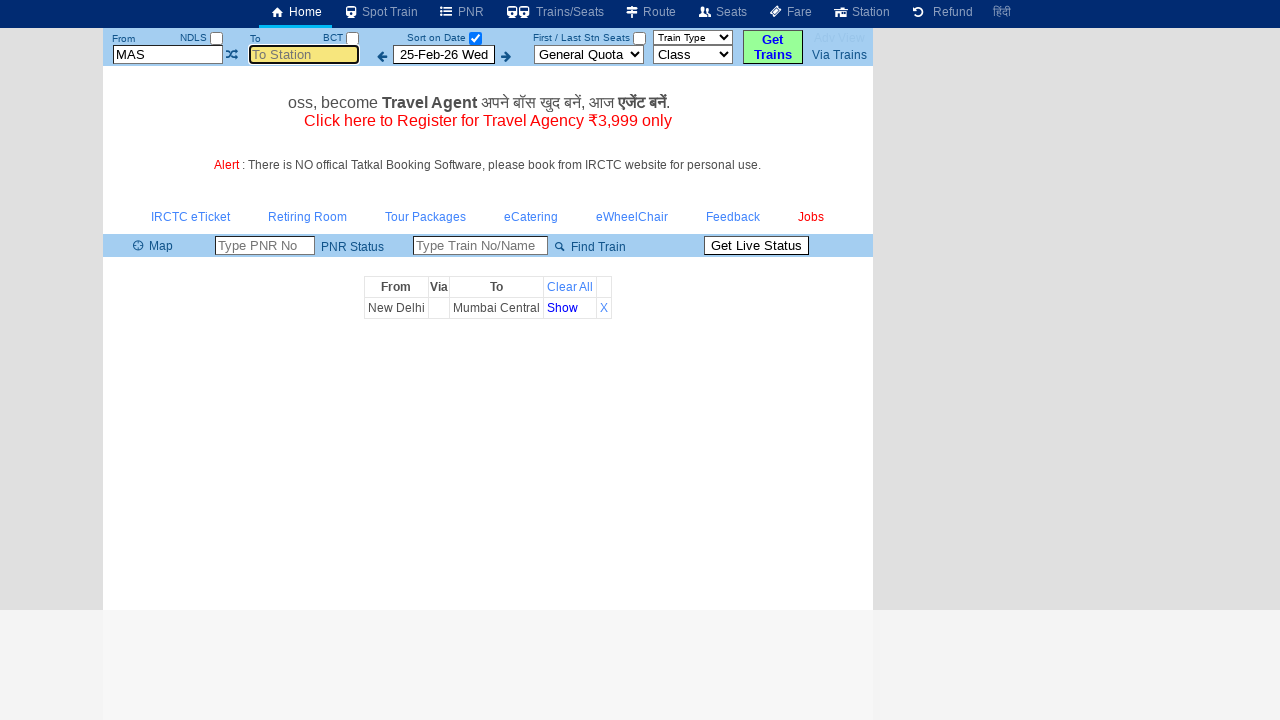

Filled destination station with 'CBE' (Coimbatore) on #txtStationTo
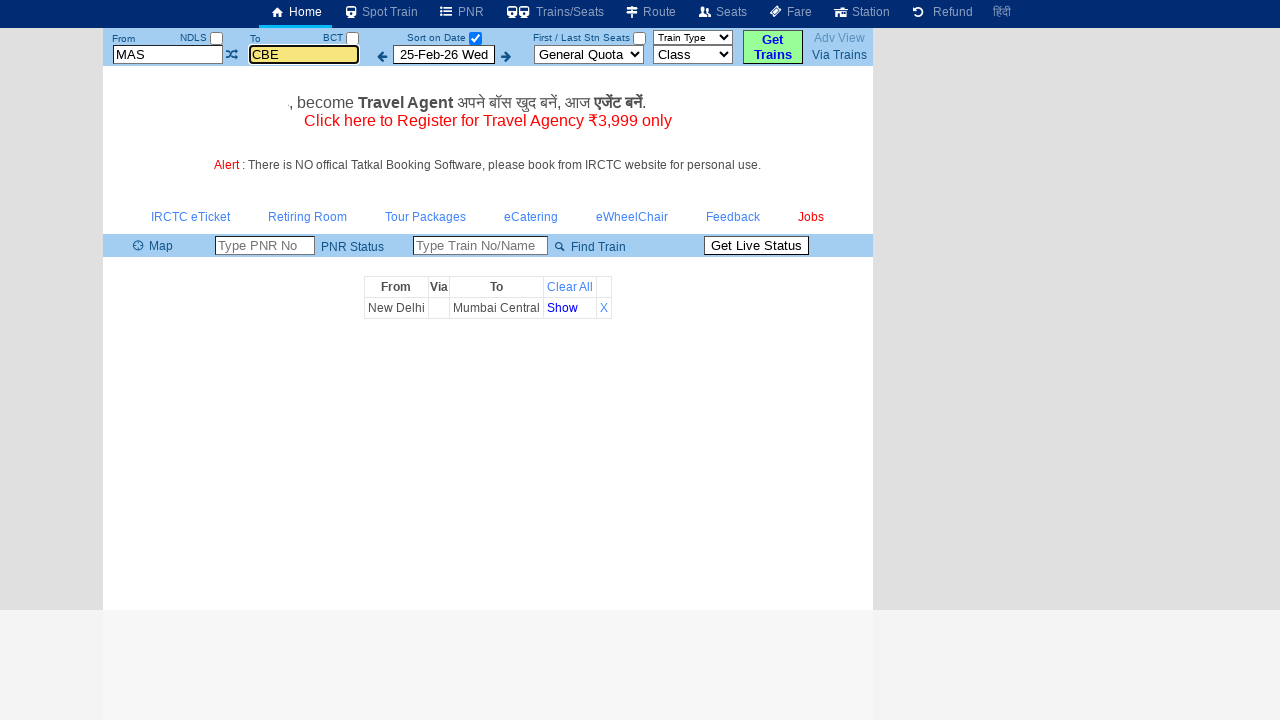

Unchecked 'Select Date Only' option at (475, 38) on #chkSelectDateOnly
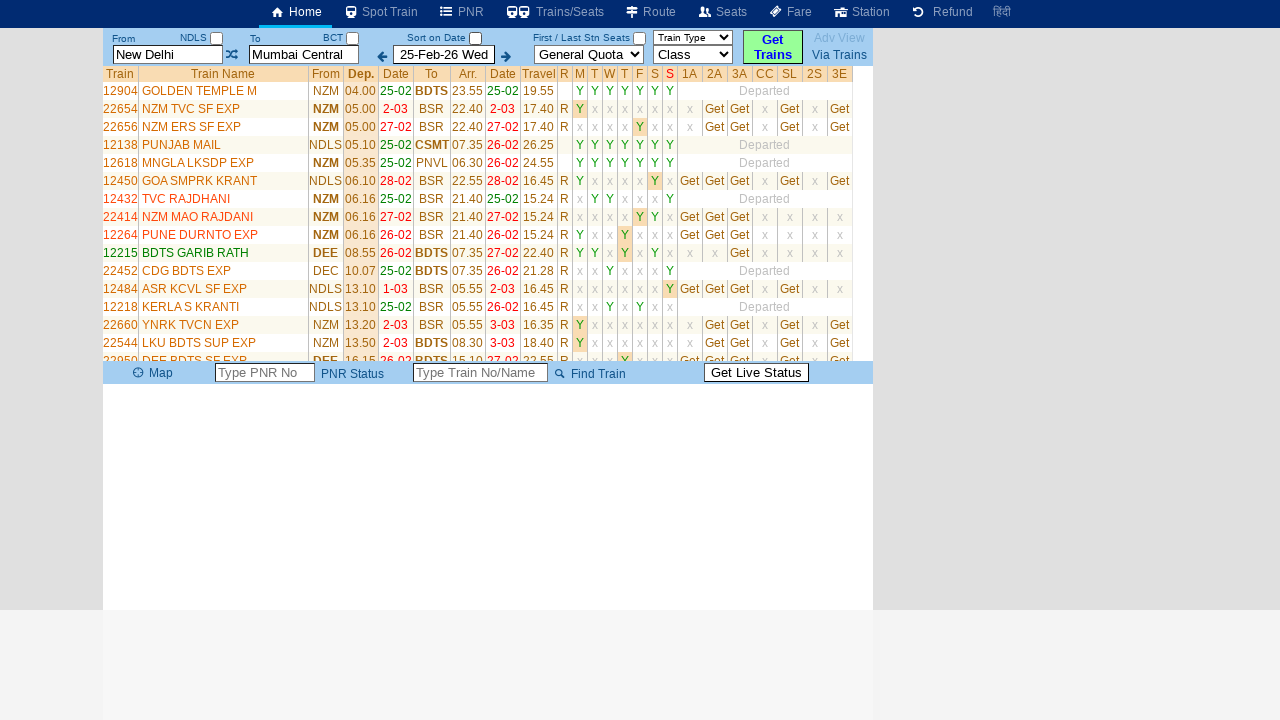

Clicked search button to find trains at (773, 47) on #buttonFromTo
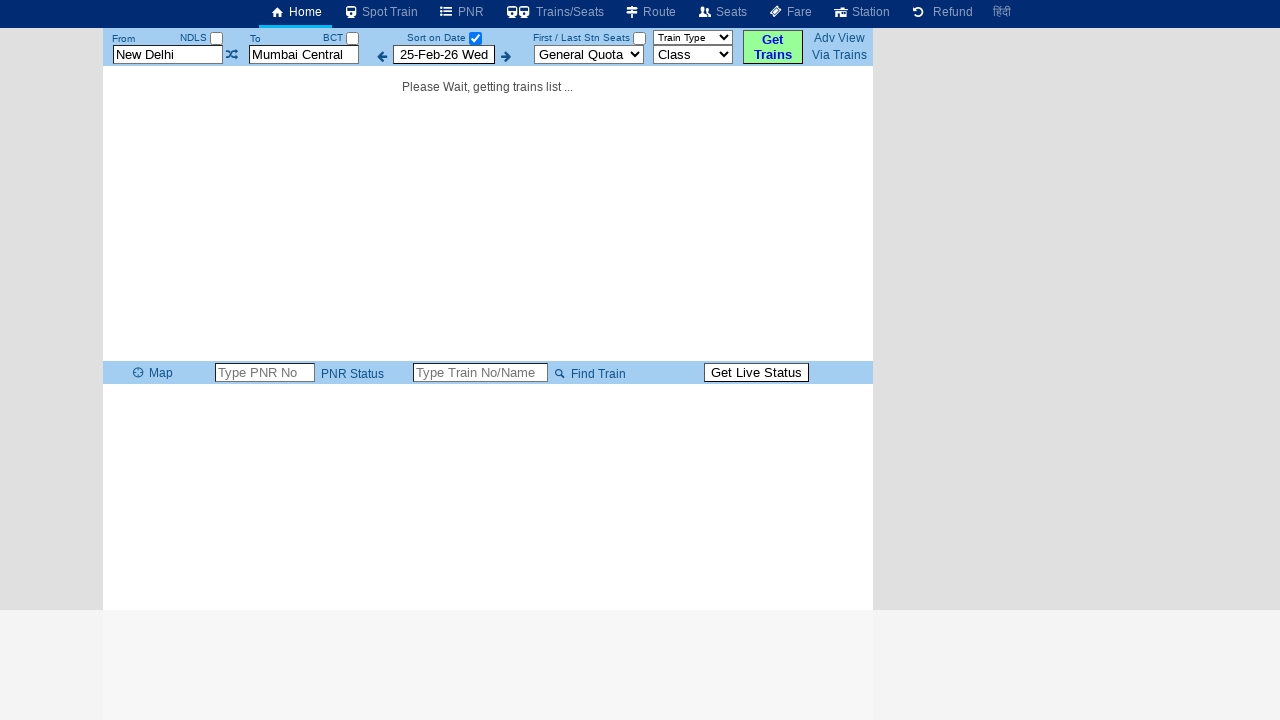

Train list table loaded and became visible
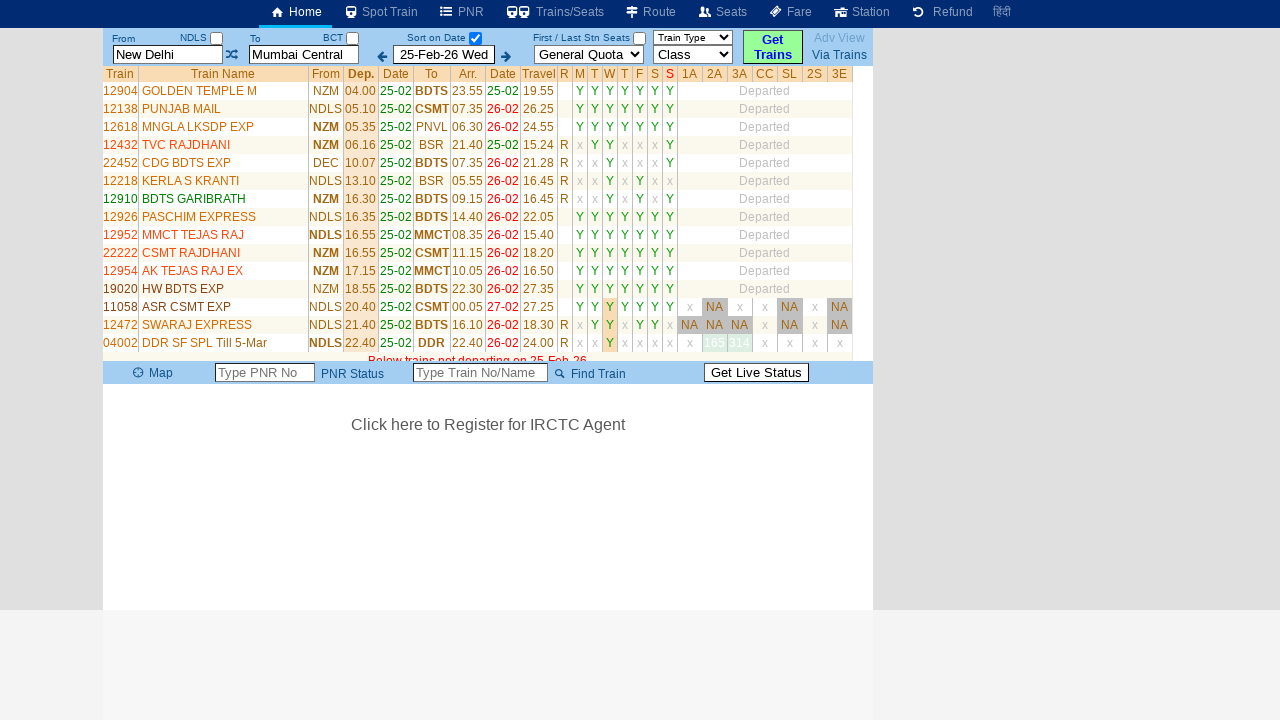

Retrieved train results: 36 trains found
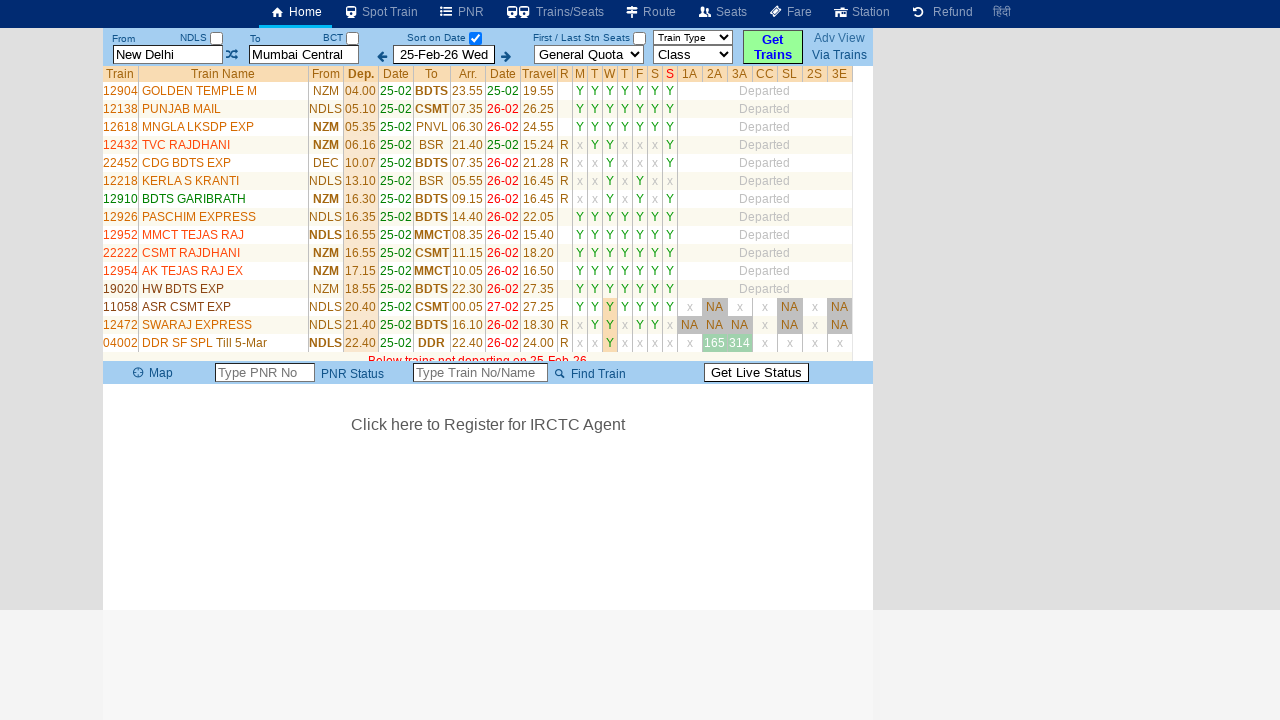

Extracted train name from row 2: GOLDEN TEMPLE M
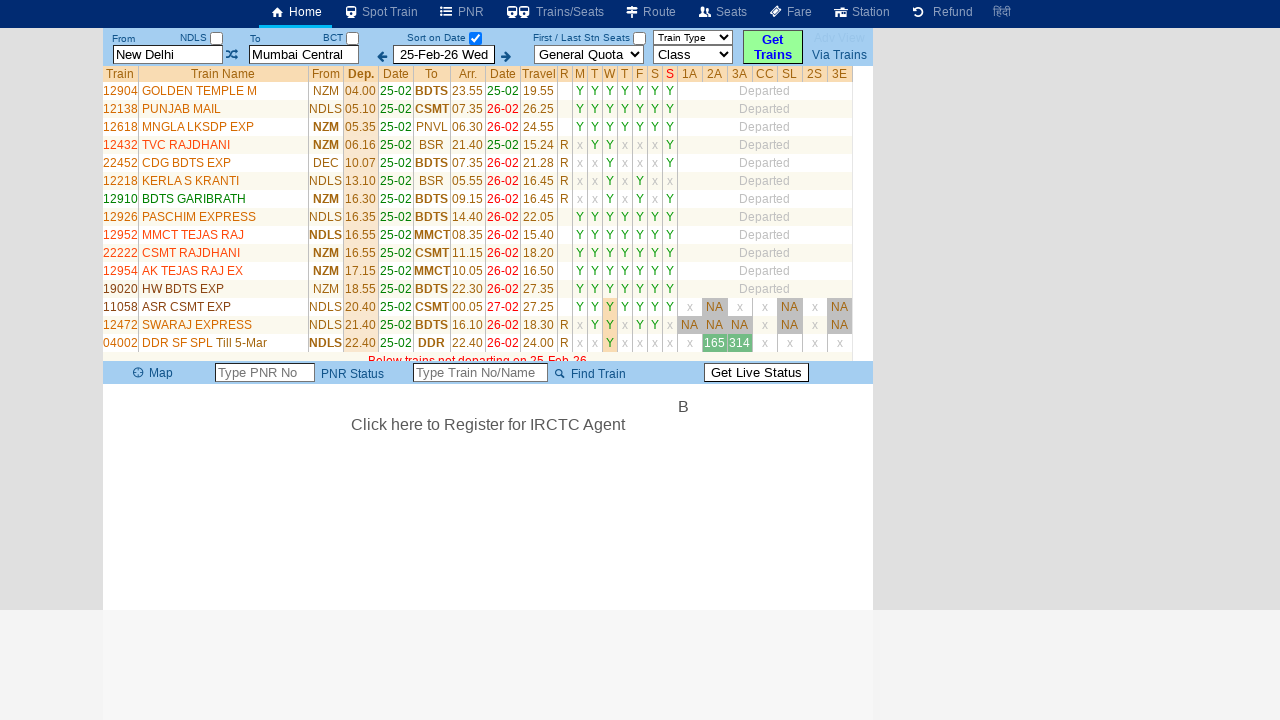

Extracted train name from row 3: PUNJAB MAIL
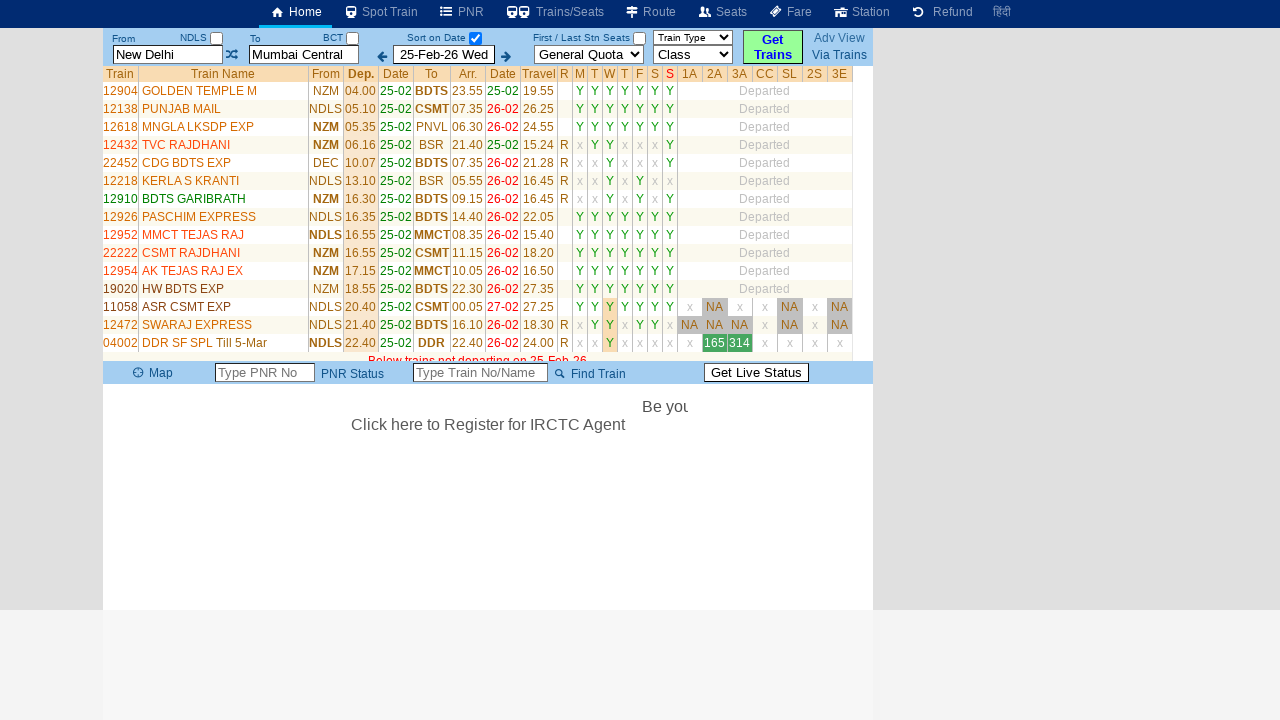

Extracted train name from row 4: MNGLA LKSDP EXP
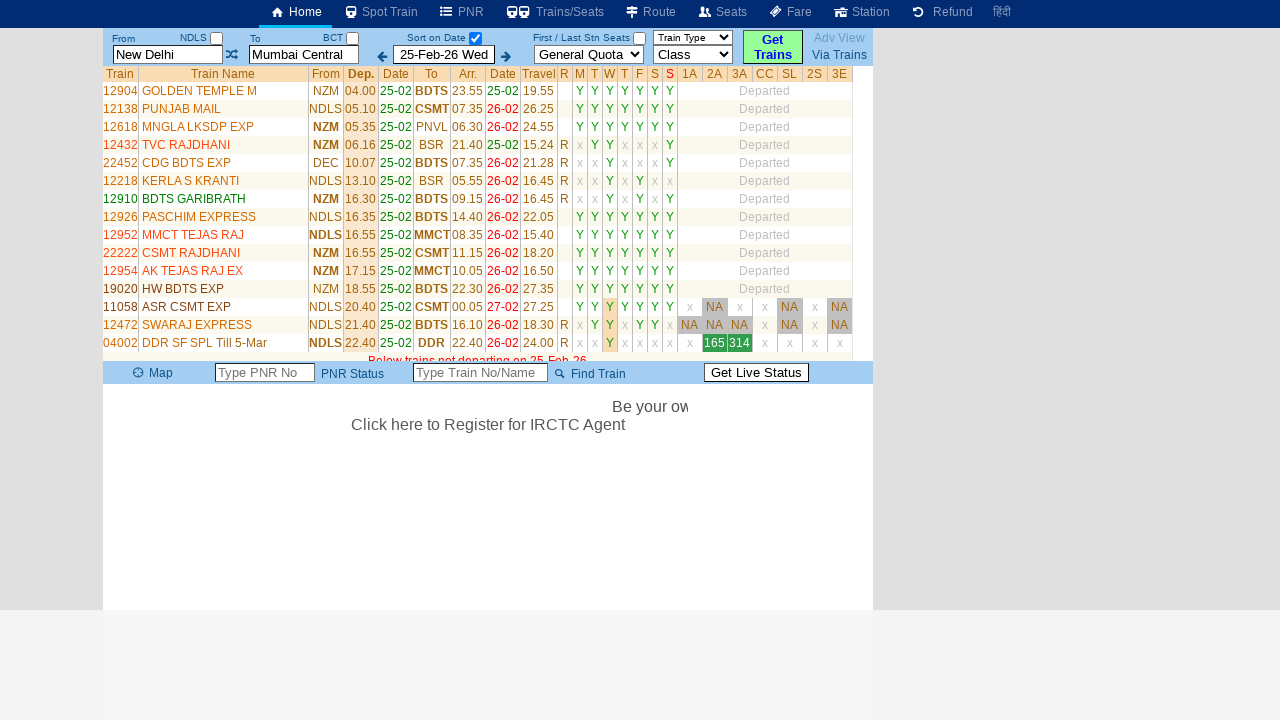

Extracted train name from row 5: TVC RAJDHANI
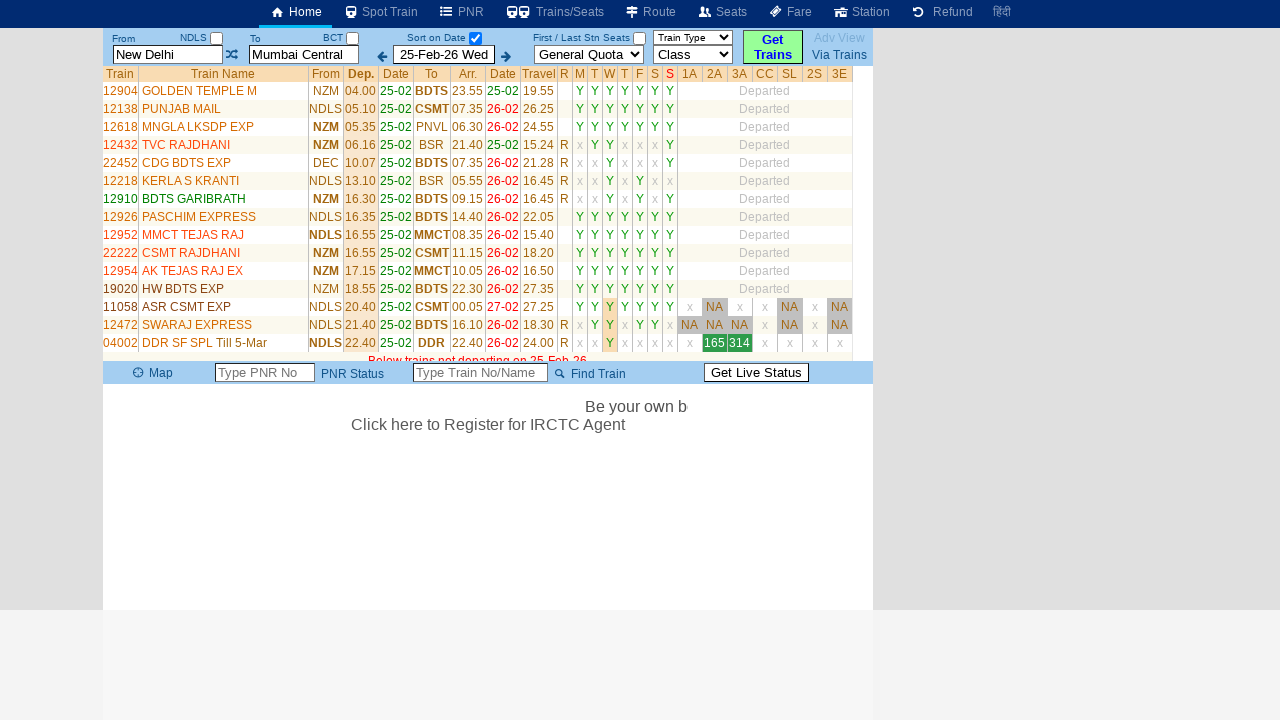

Extracted train name from row 6: CDG BDTS EXP
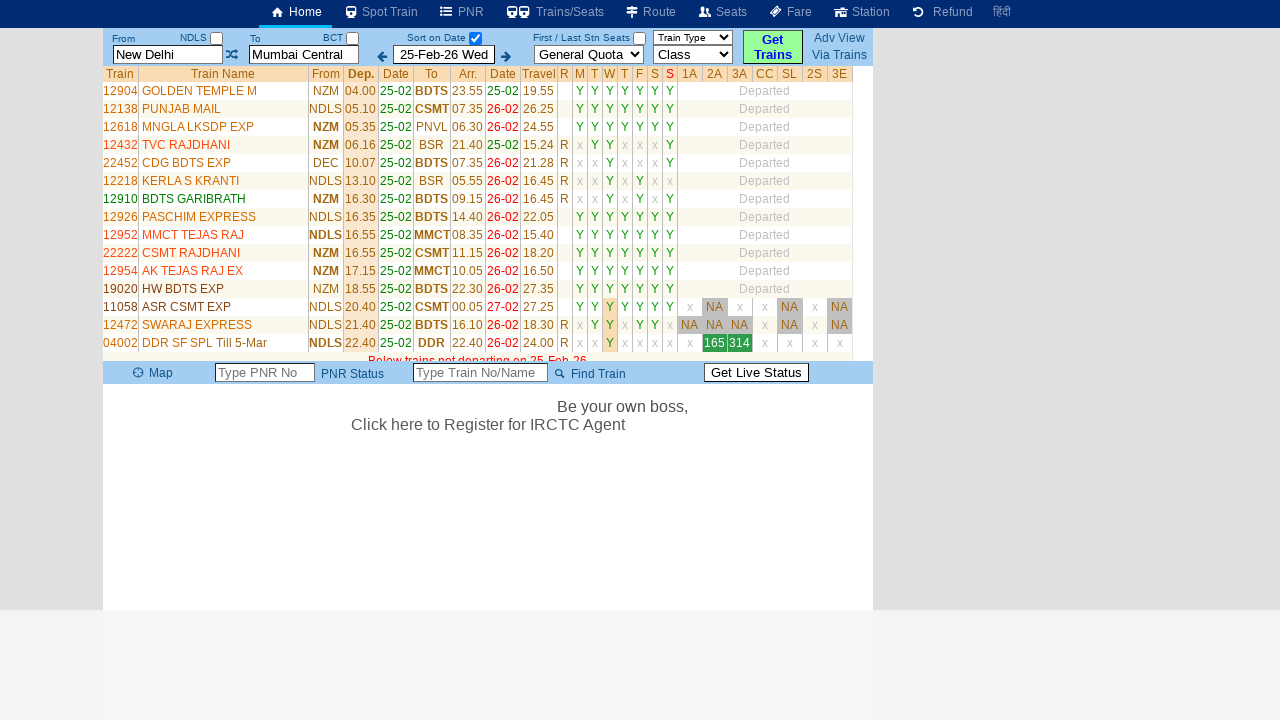

Extracted train name from row 7: KERLA S KRANTI
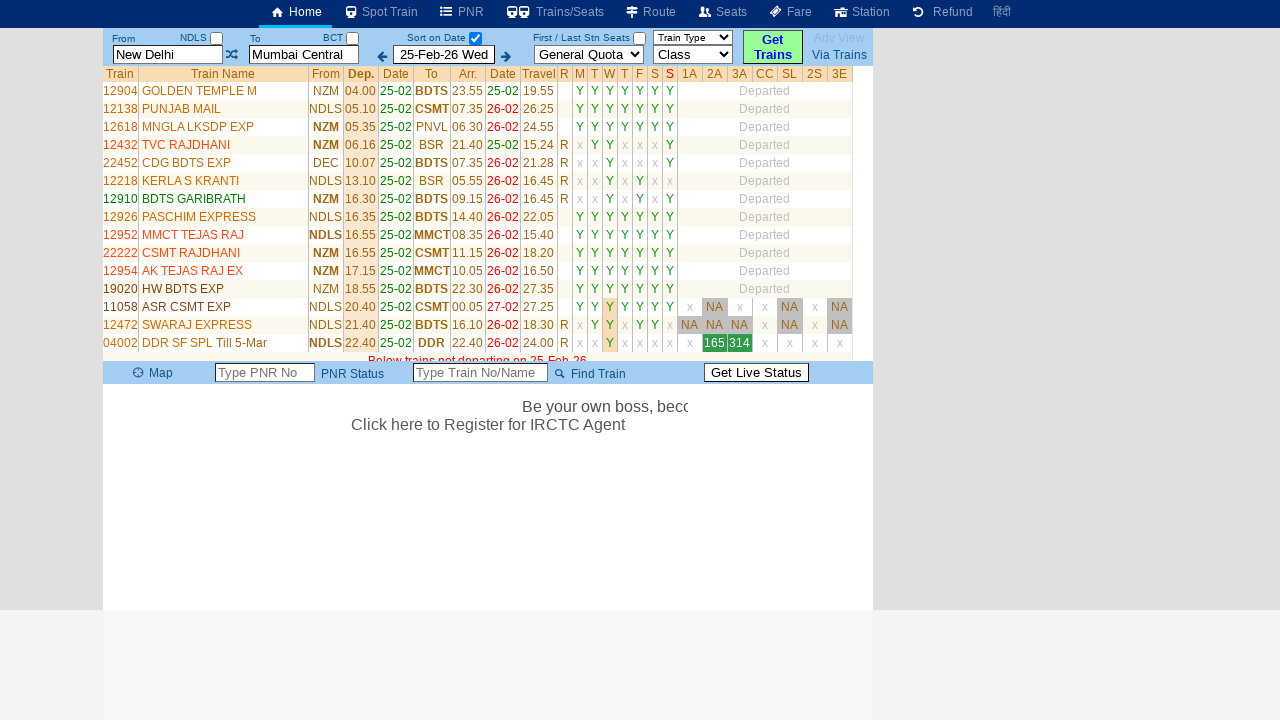

Extracted train name from row 8: BDTS GARIBRATH
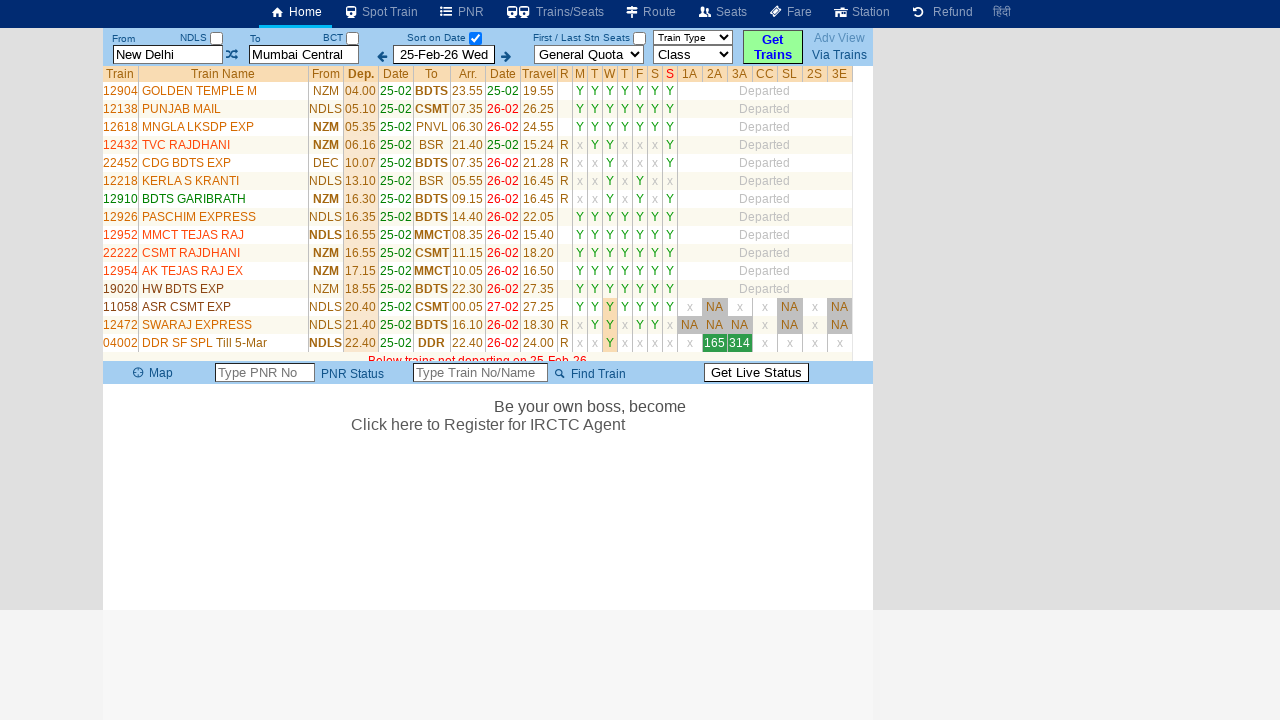

Extracted train name from row 9: PASCHIM EXPRESS
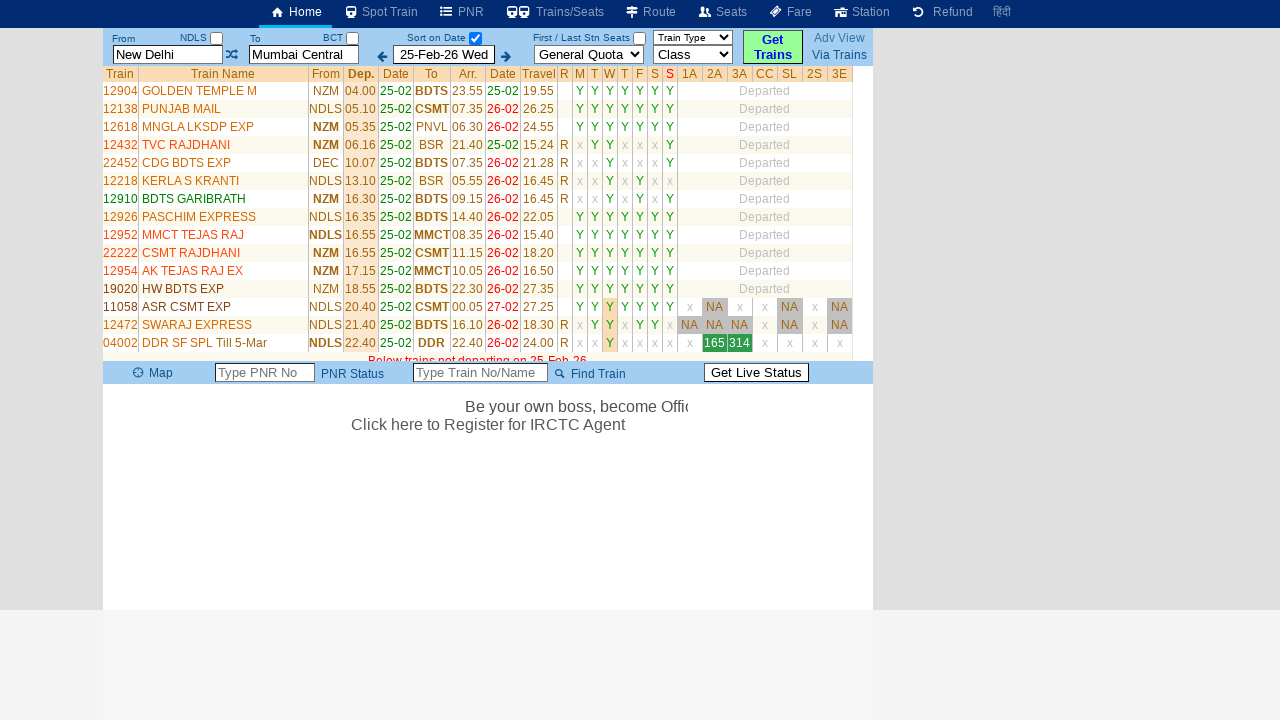

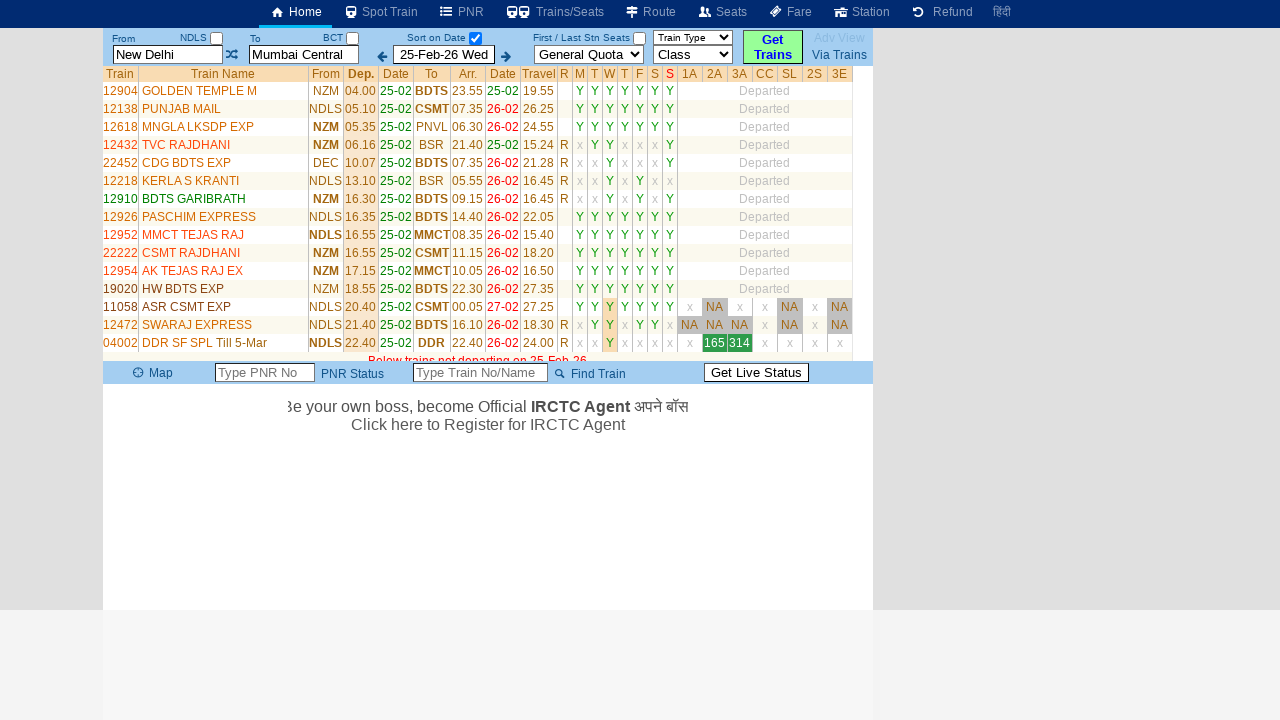